Tests web form functionality by filling a text box with "Selenium" and verifying the element is enabled

Starting URL: https://www.selenium.dev/selenium/web/web-form.html

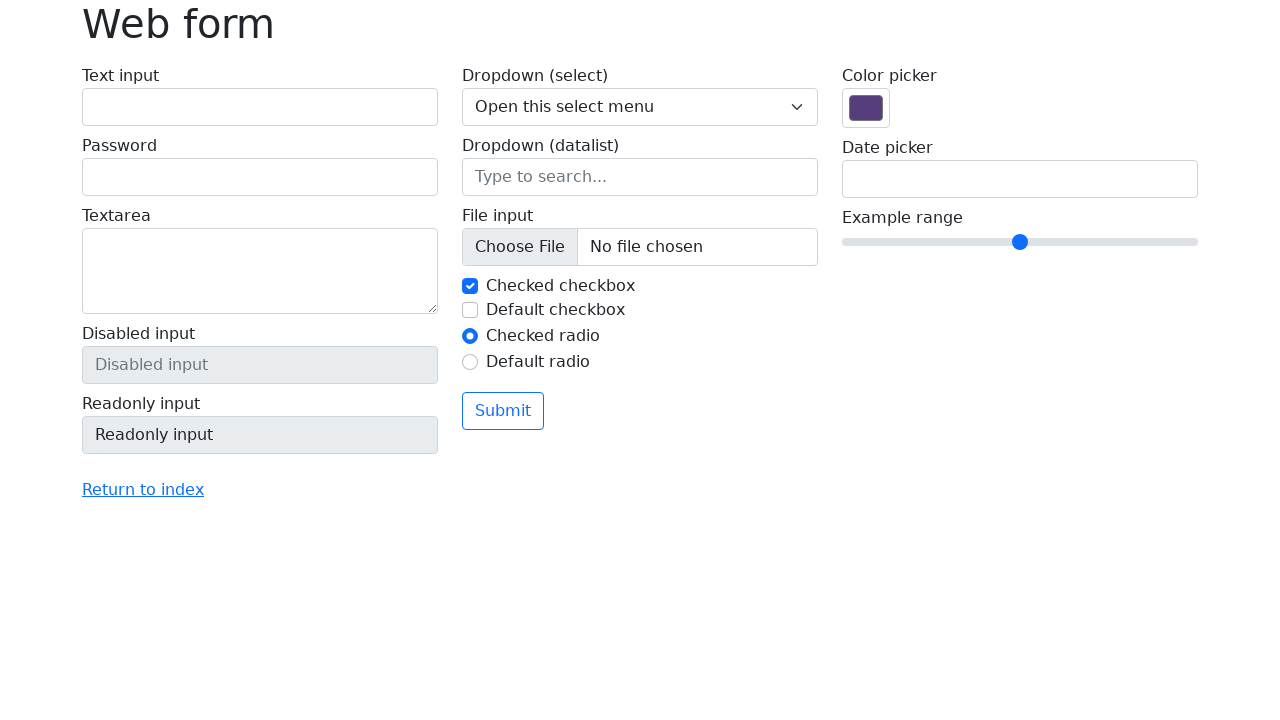

Navigated to Selenium web form test page
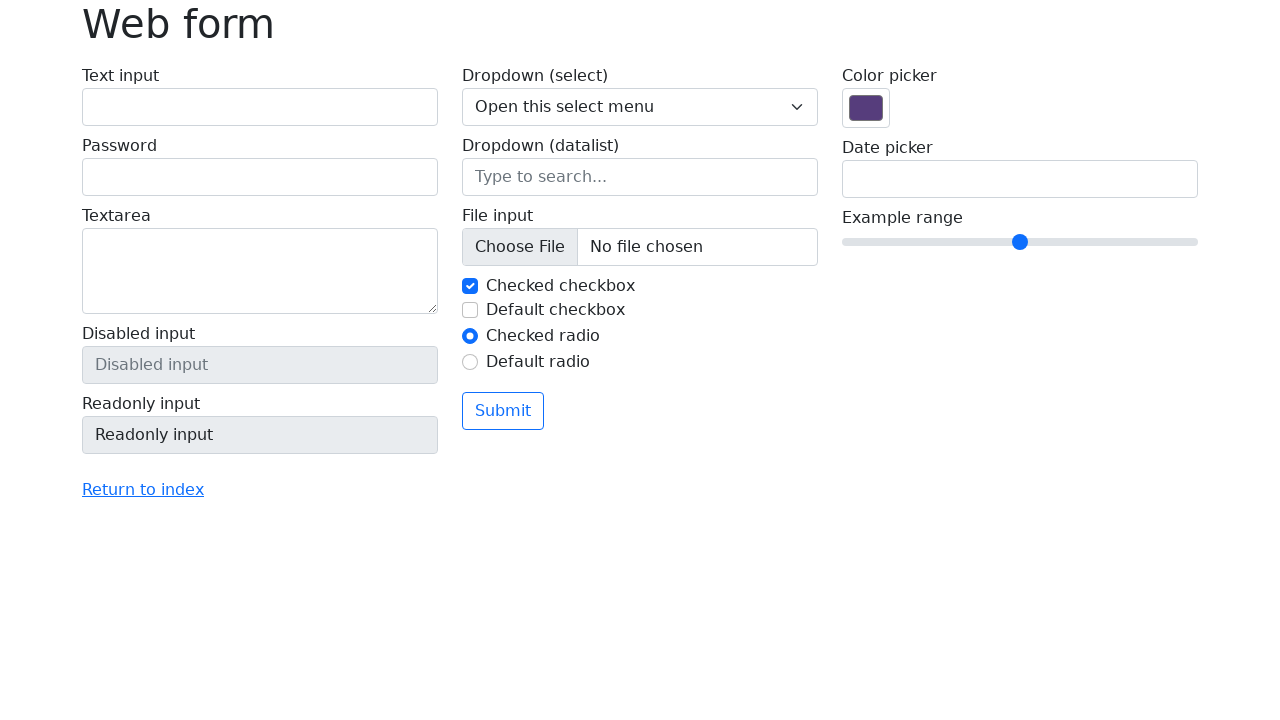

Filled text input field with 'Selenium' on input[name='my-text']
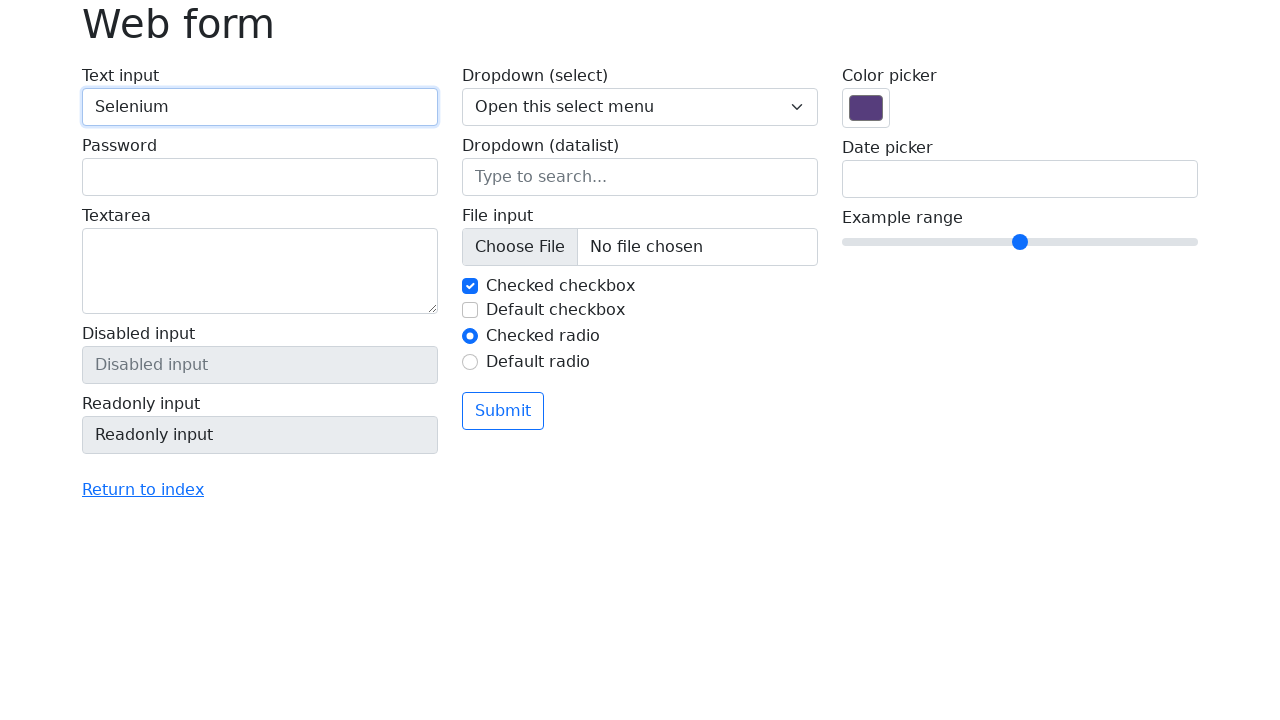

Verified that text input field is enabled
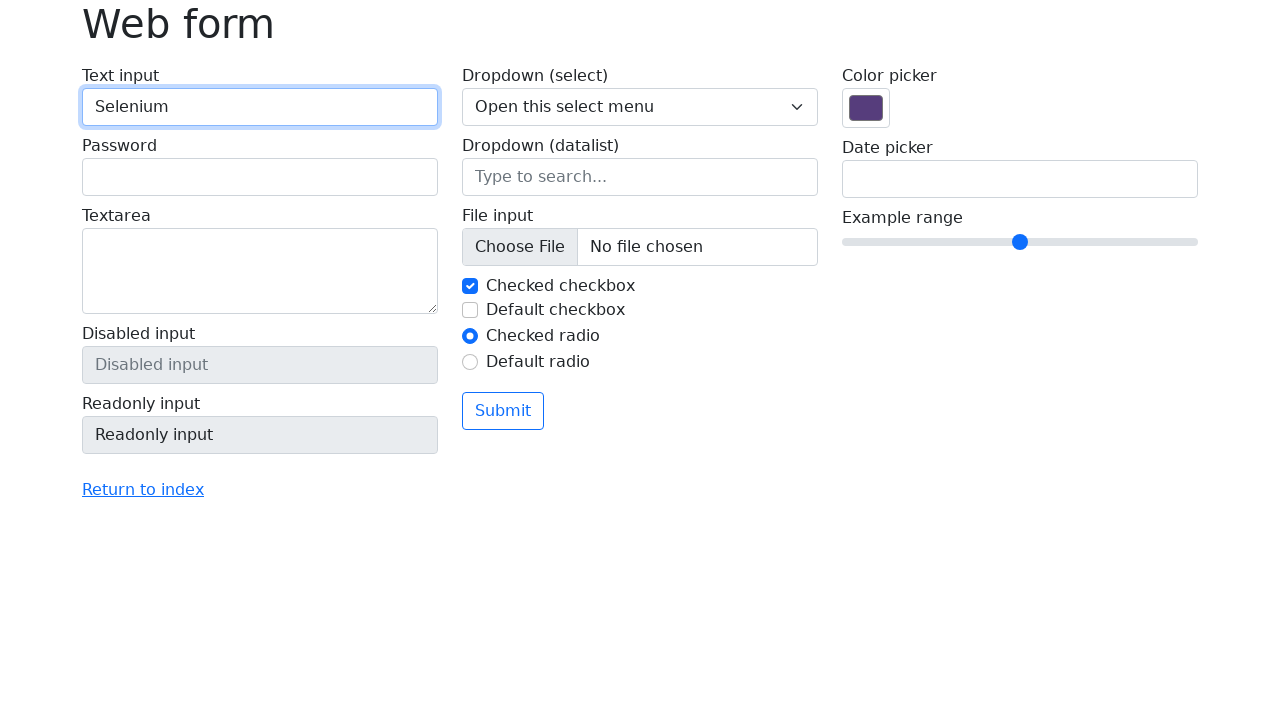

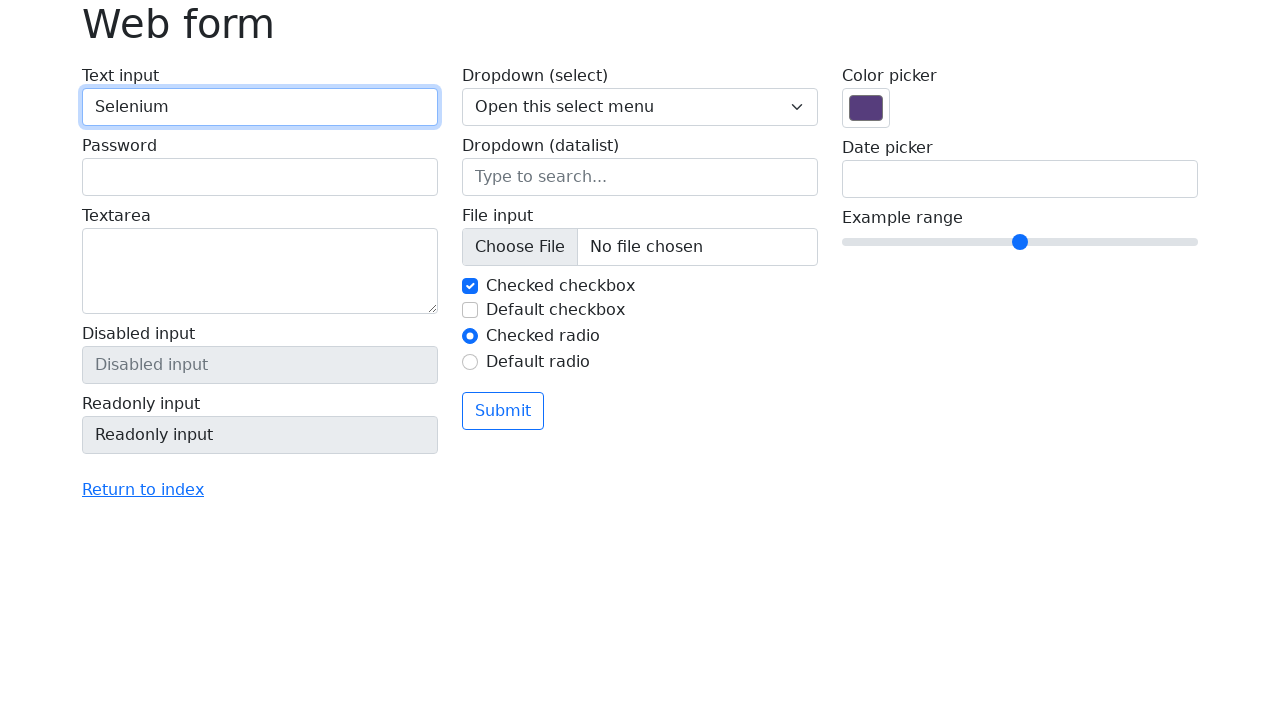